Tests a registration form by filling in first name, last name, and email fields in the first block, then submitting and verifying the success message.

Starting URL: http://suninjuly.github.io/registration1.html

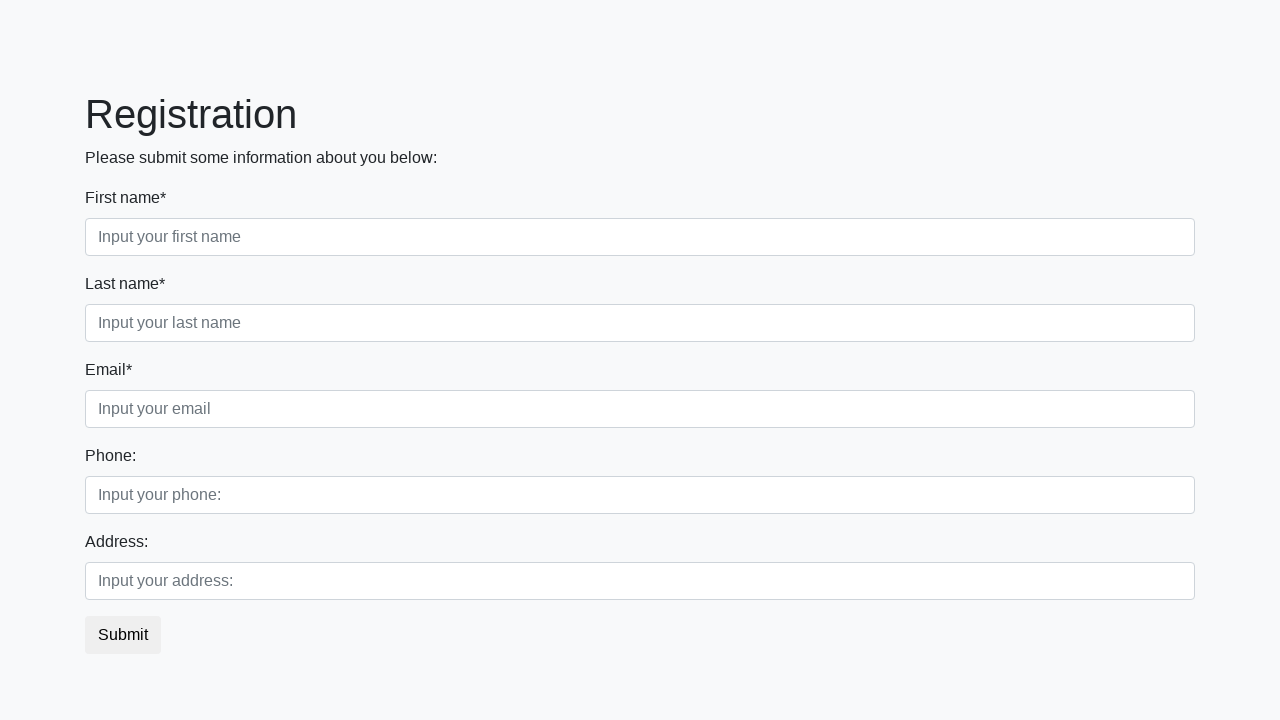

Filled first name field with 'John' on div.first_block input.first
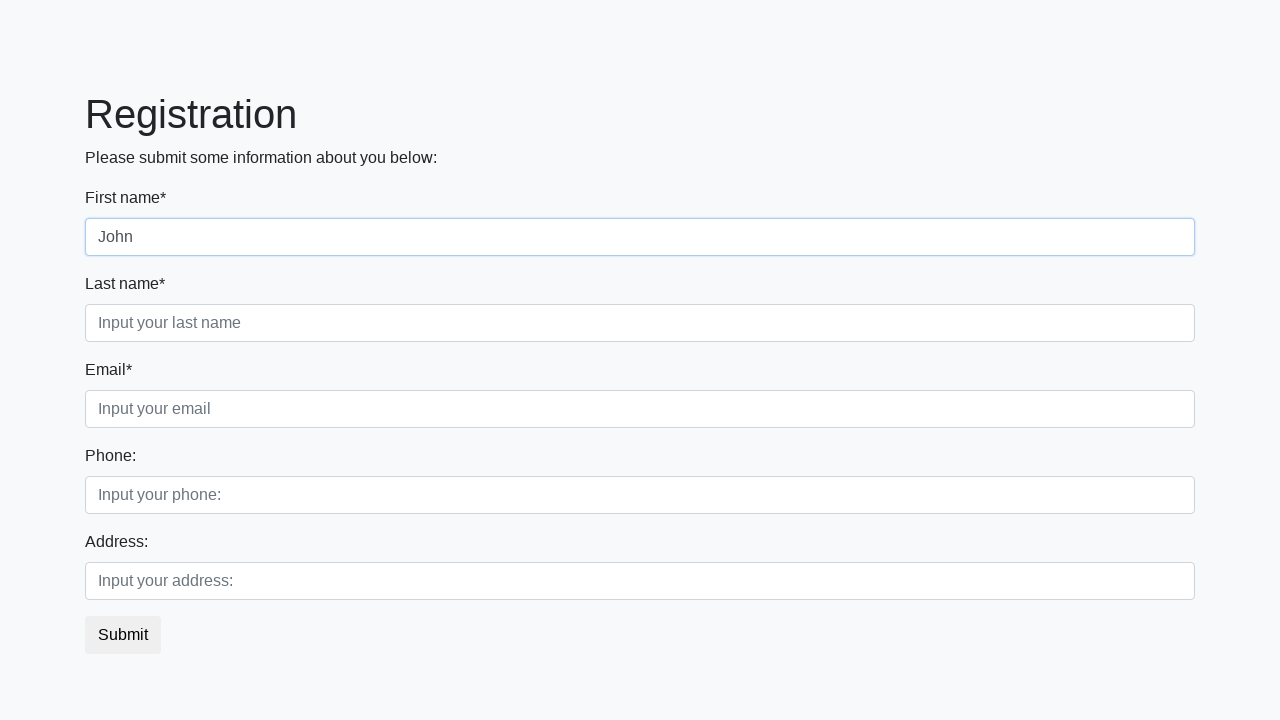

Filled last name field with 'Smith' on div.first_block input.second
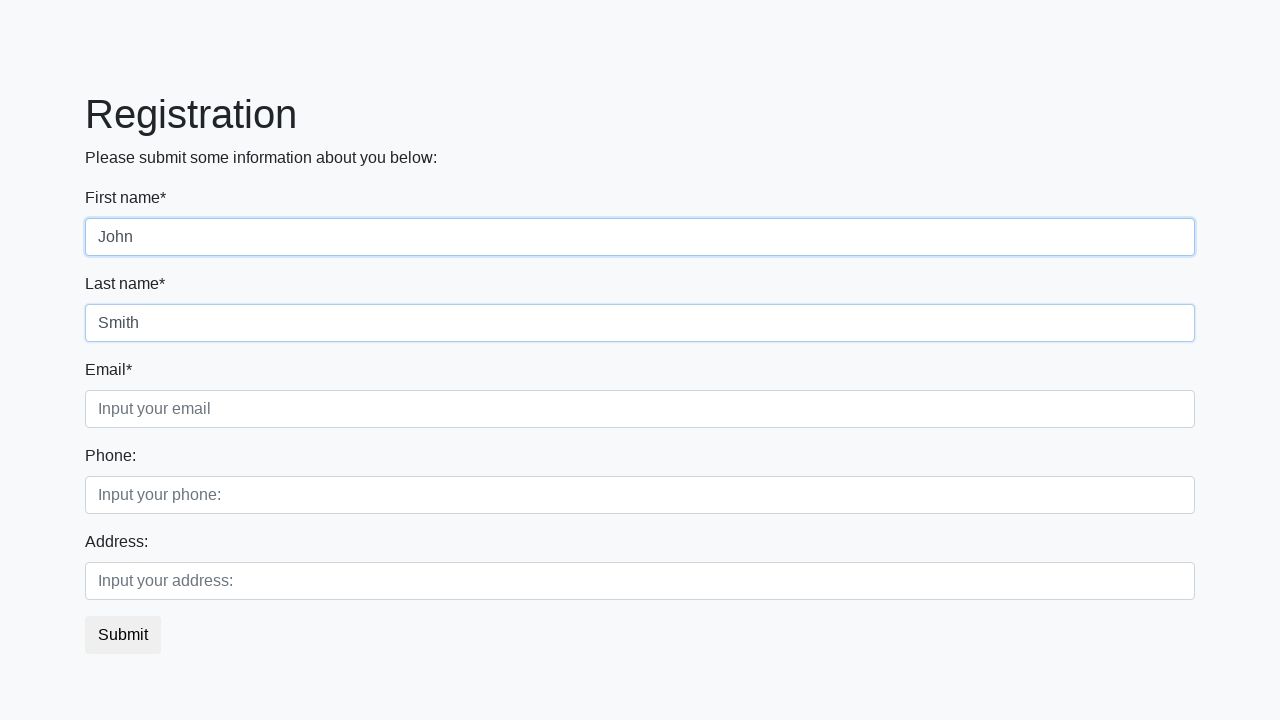

Filled email field with 'john.smith@example.com' on div.first_block input.third
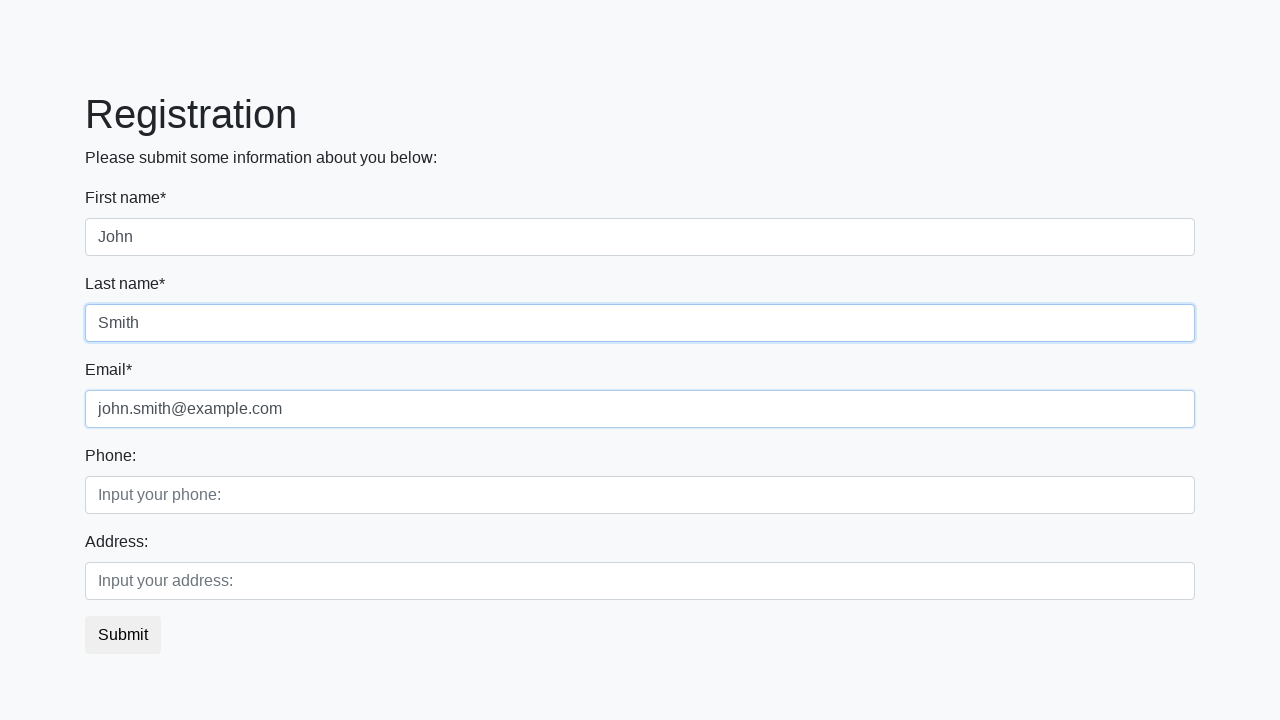

Clicked submit button to register at (123, 635) on button.btn
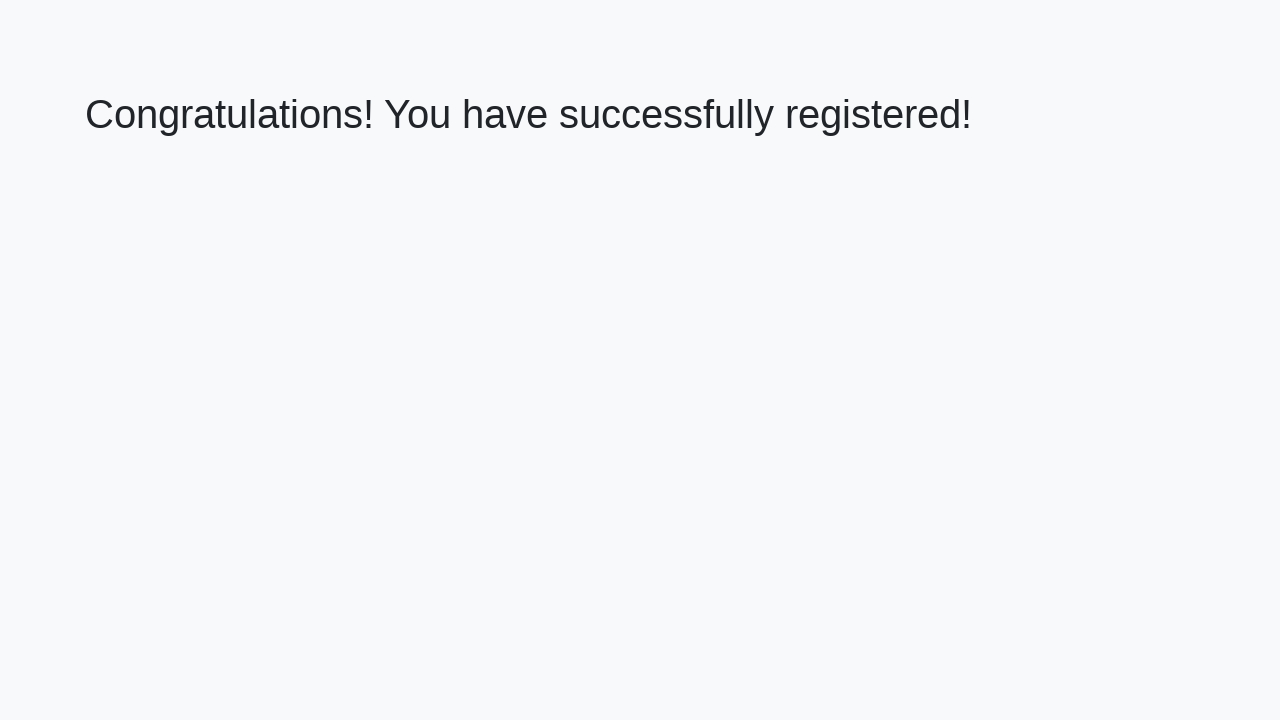

Success heading appeared on page
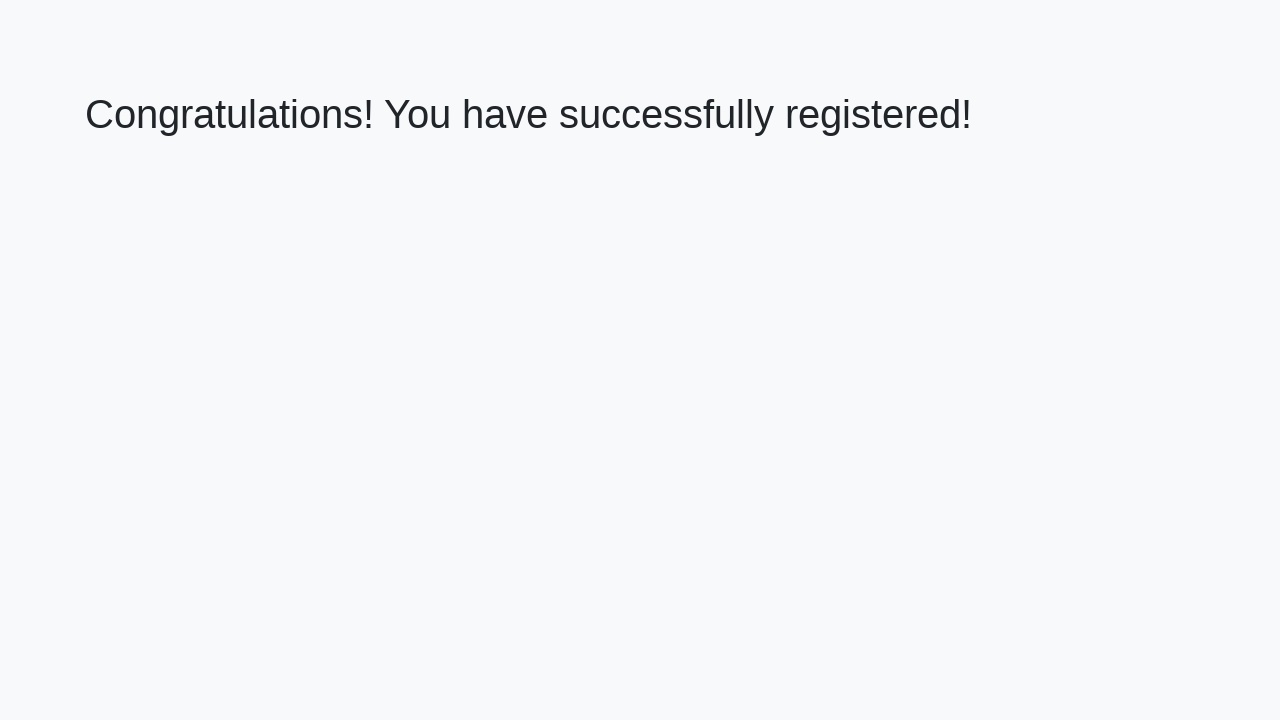

Retrieved success message: 'Congratulations! You have successfully registered!'
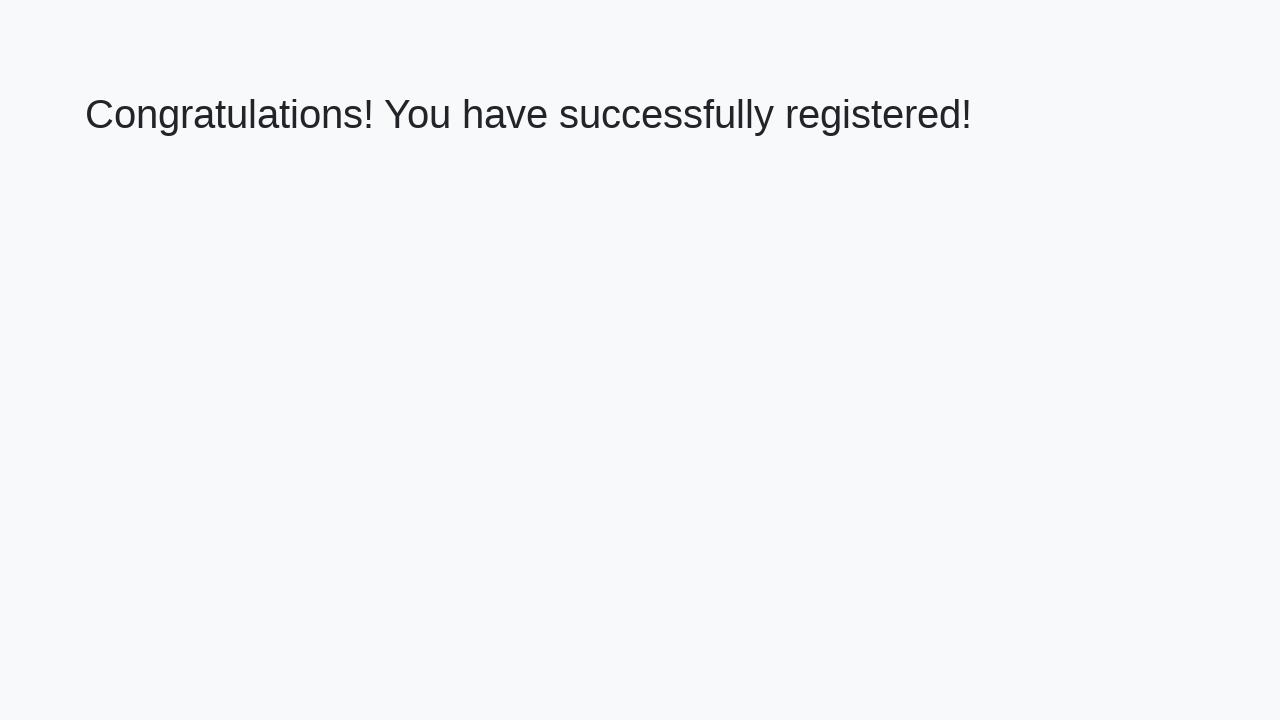

Verified success message matches expected text
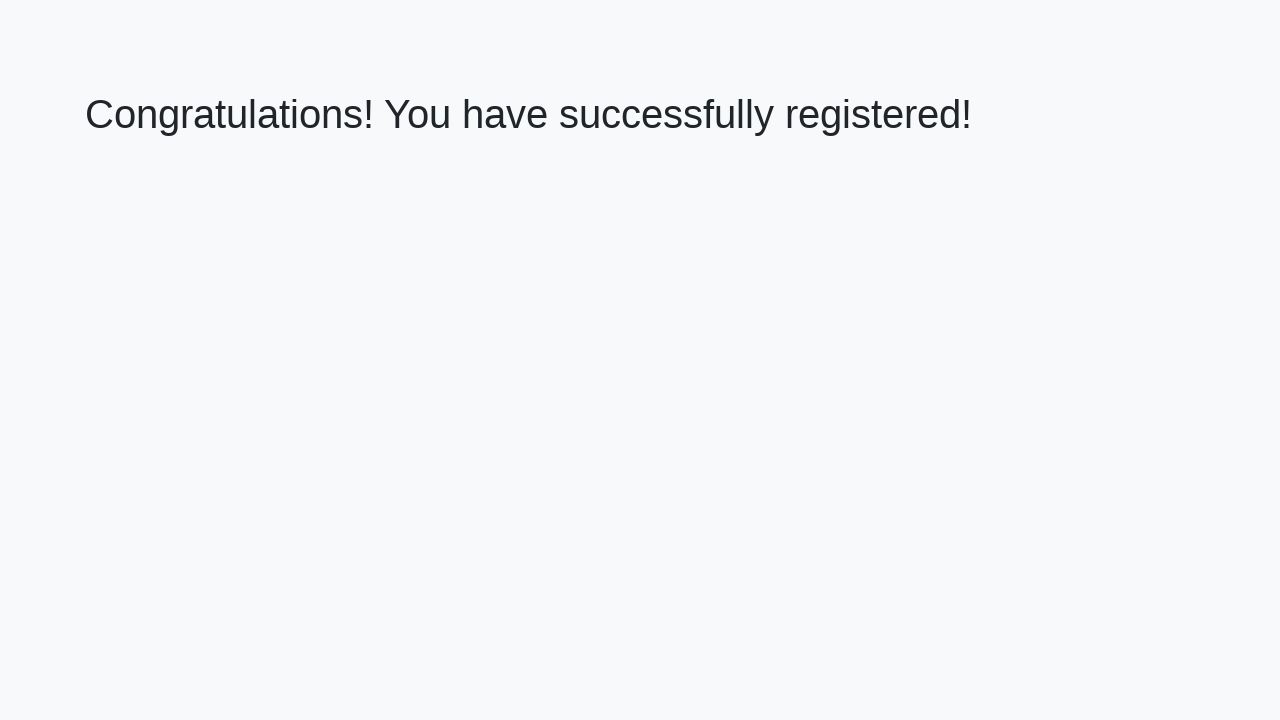

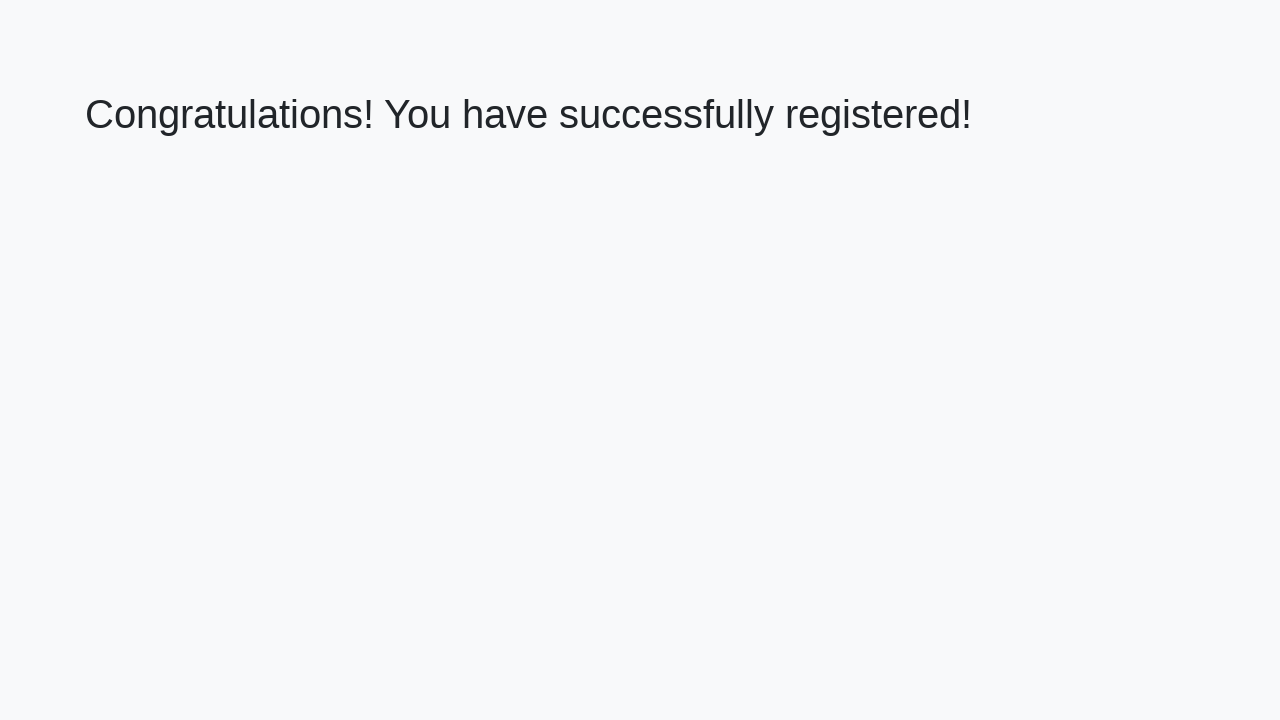